Tests navigation to the shop page by clicking the shop button and verifying the URL changes to the products page

Starting URL: https://webshop-agil-testautomatiserare.netlify.app/

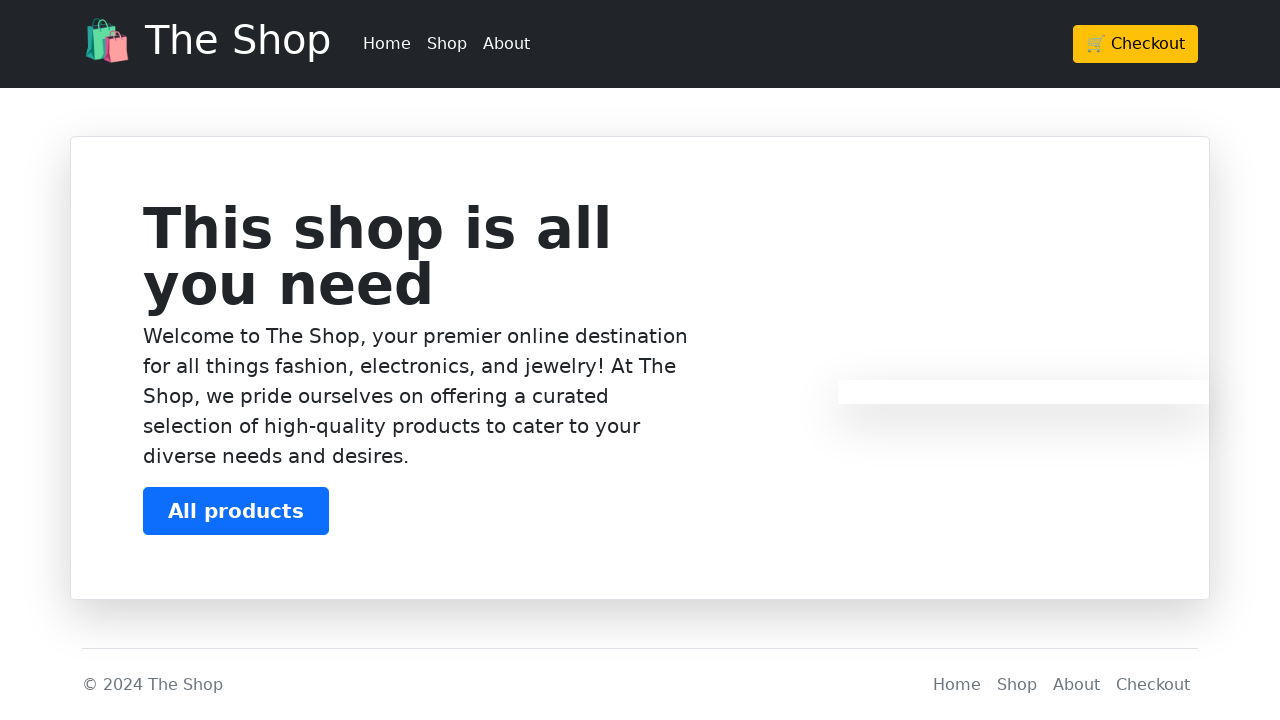

Clicked shop button in header to navigate to products page at (447, 44) on header a[href='/products']
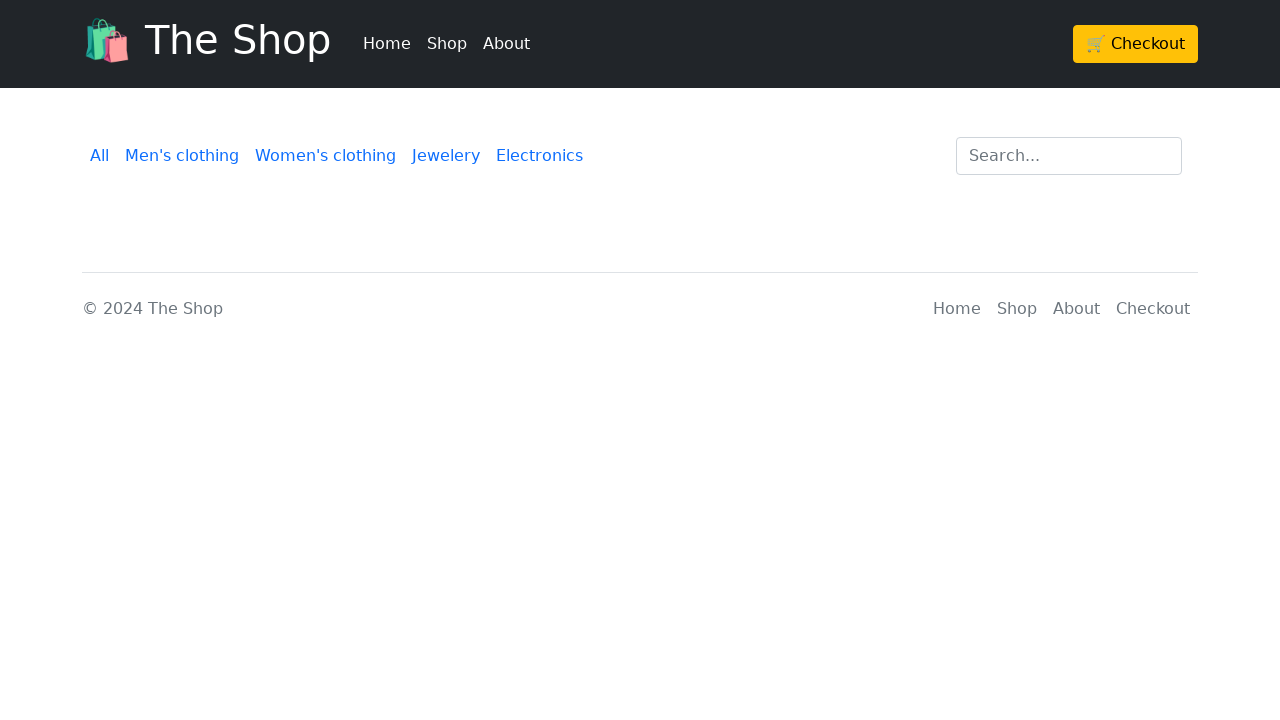

Successfully navigated to products page at https://webshop-agil-testautomatiserare.netlify.app/products
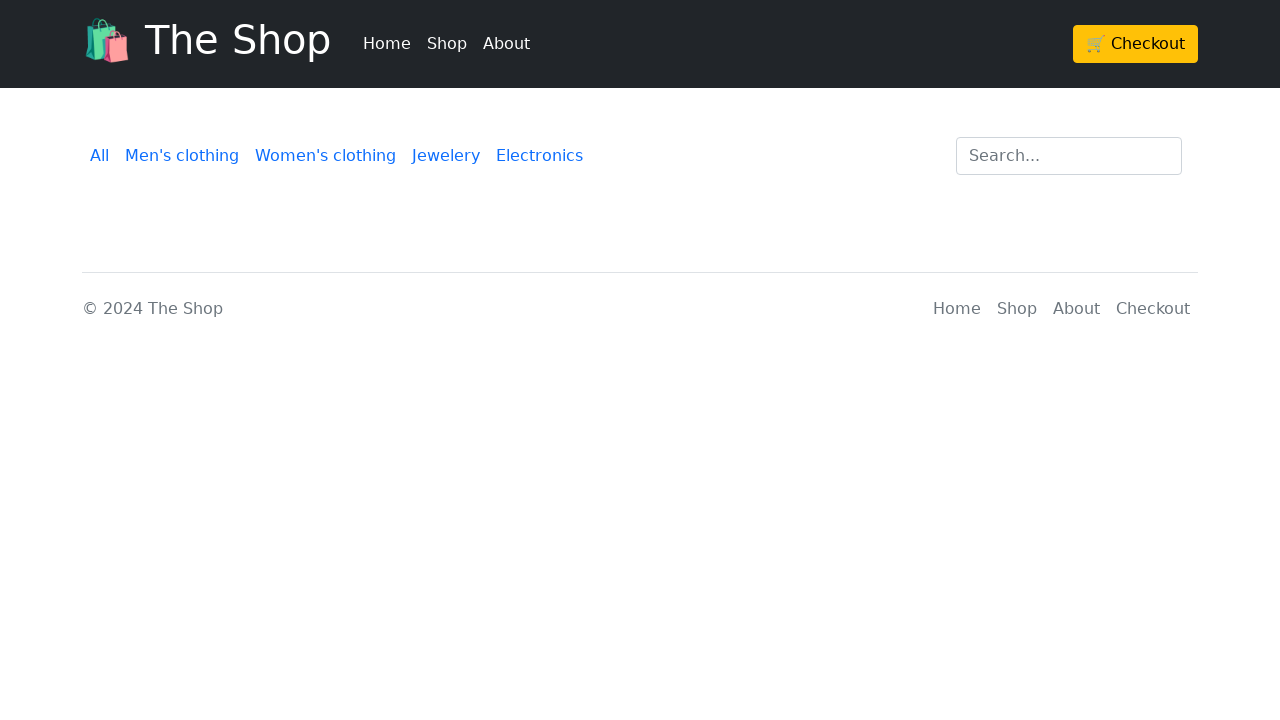

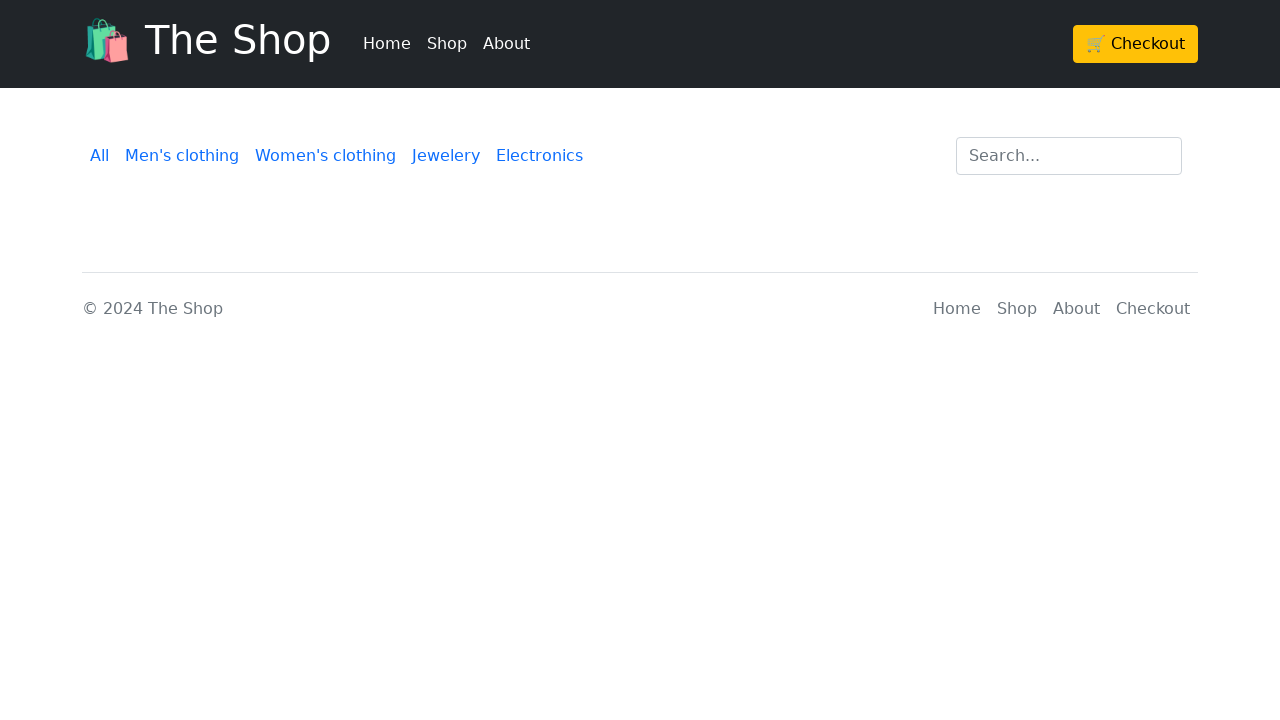